Tests multiple windows functionality by clicking a link that opens a new window, verifying content in the new window, and switching back to the original page.

Starting URL: https://practice.expandtesting.com/

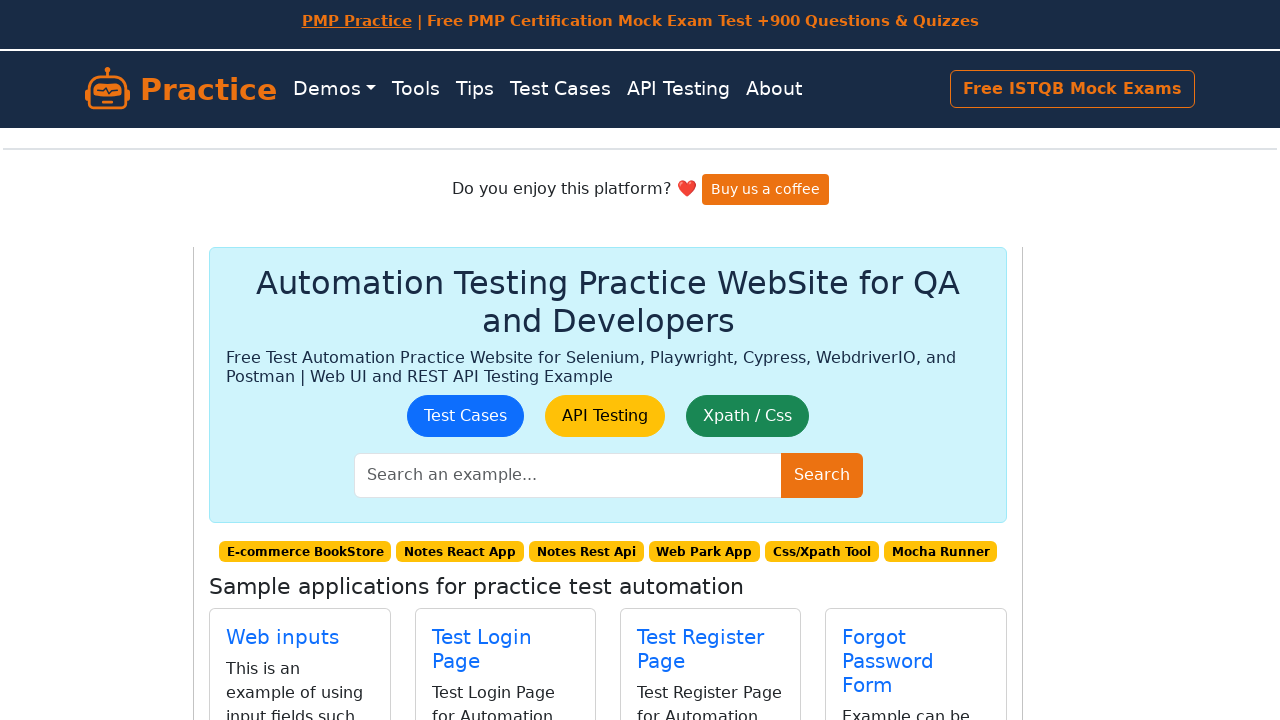

Scrolled to windows link into view
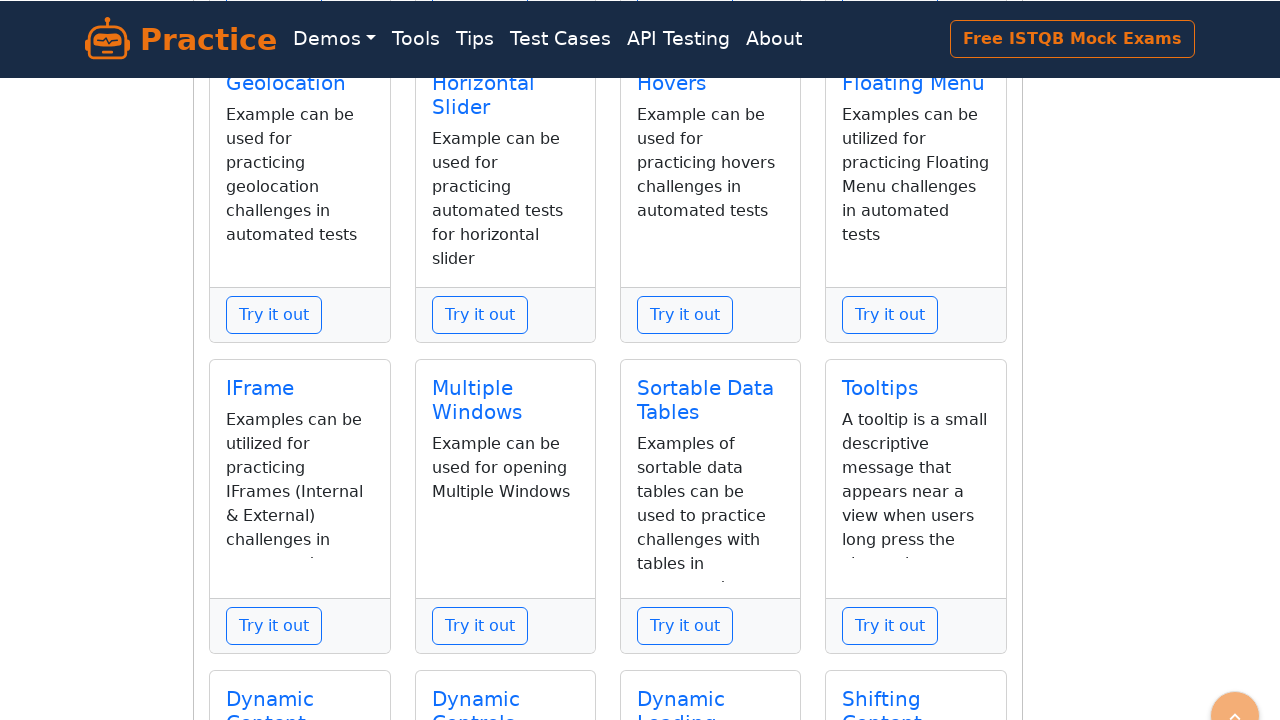

Clicked windows link at (472, 388) on [href='/windows'] >> nth=0
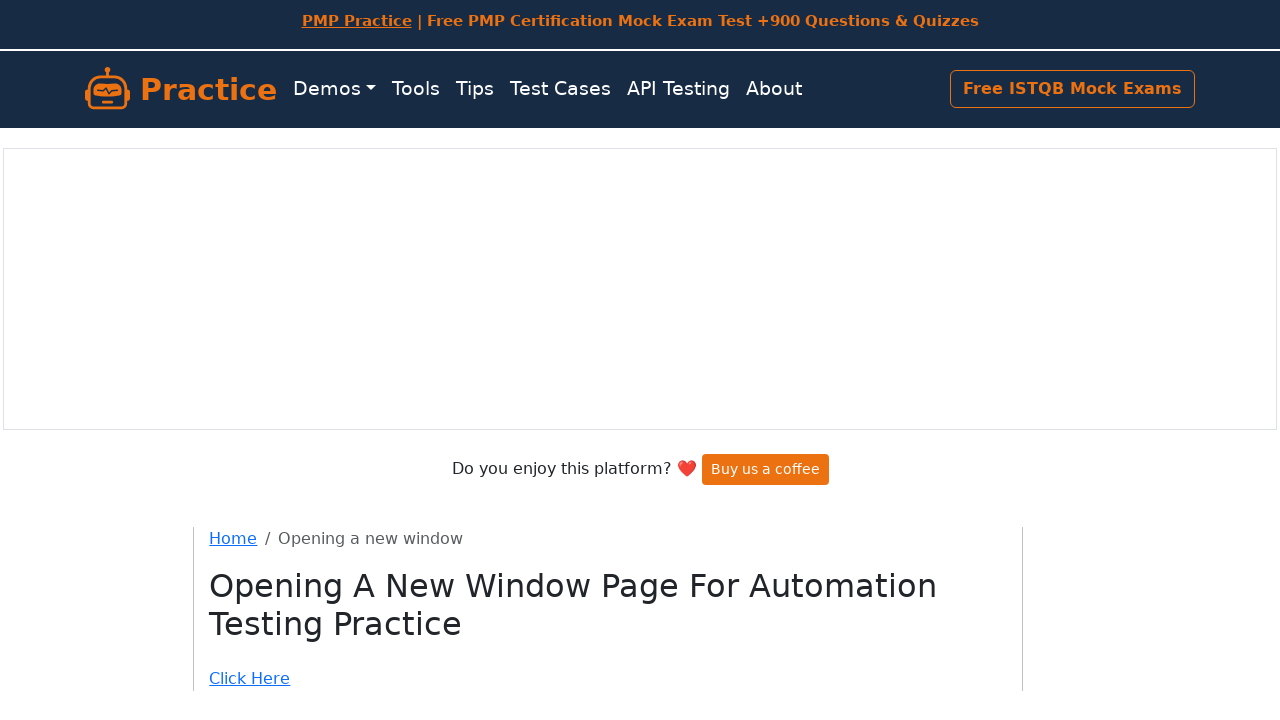

Page loaded and network idle
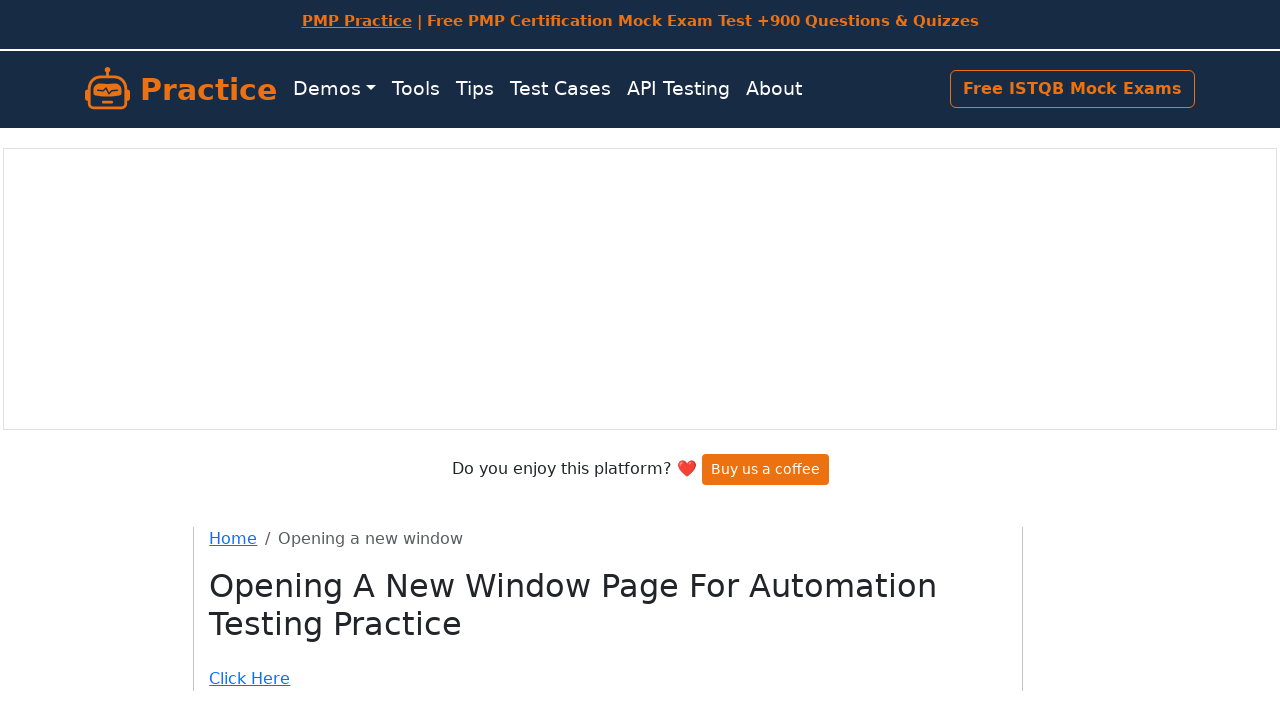

Clicked link to open new window at (608, 399) on [href='/windows/new']
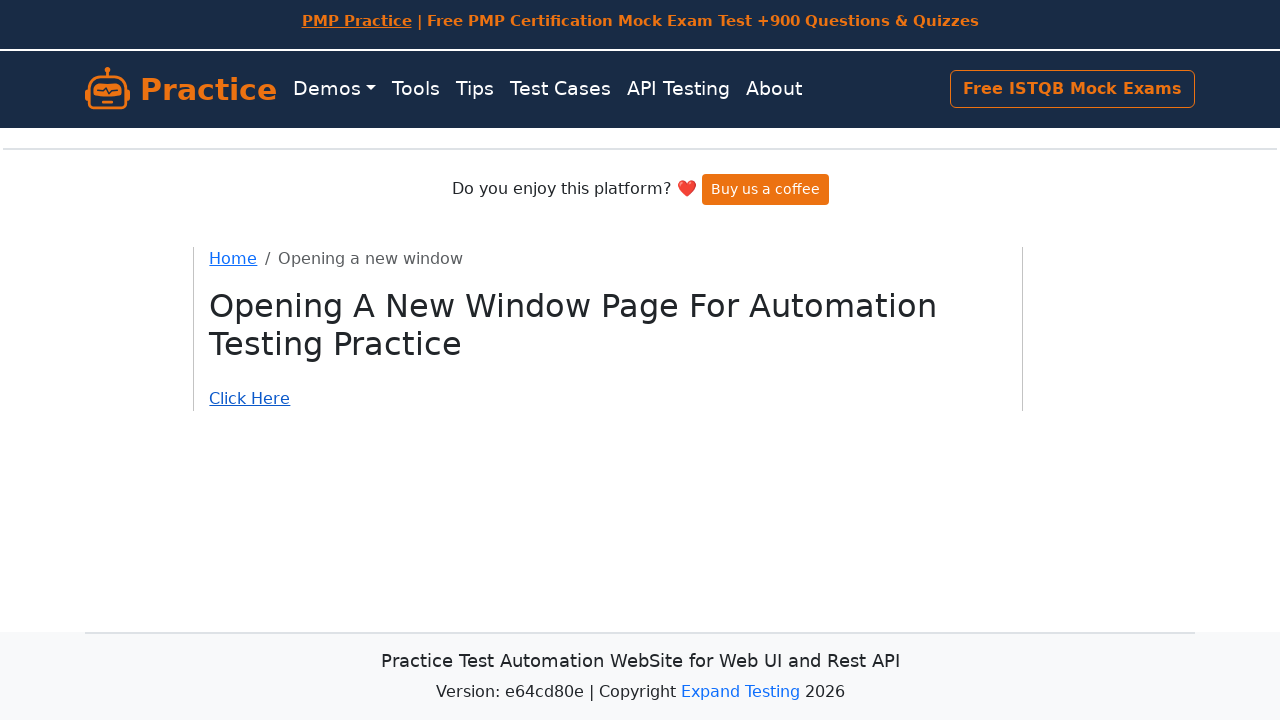

New window loaded successfully
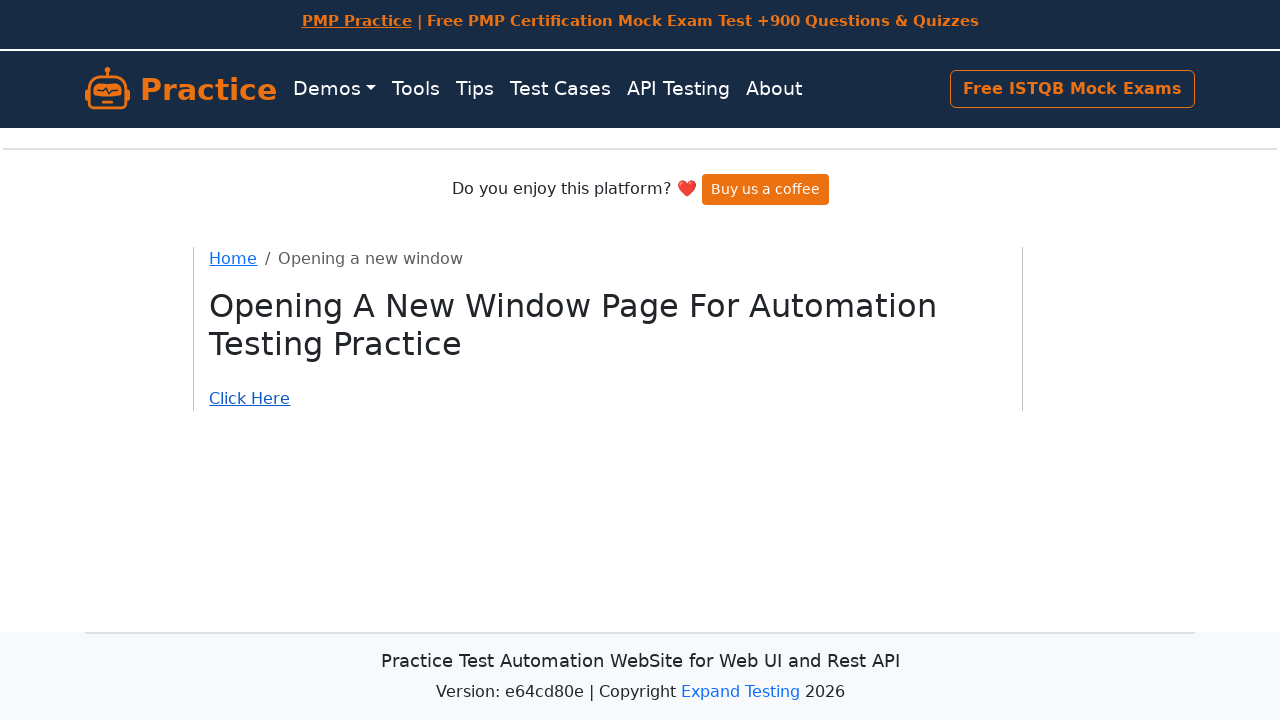

Verified content in new window
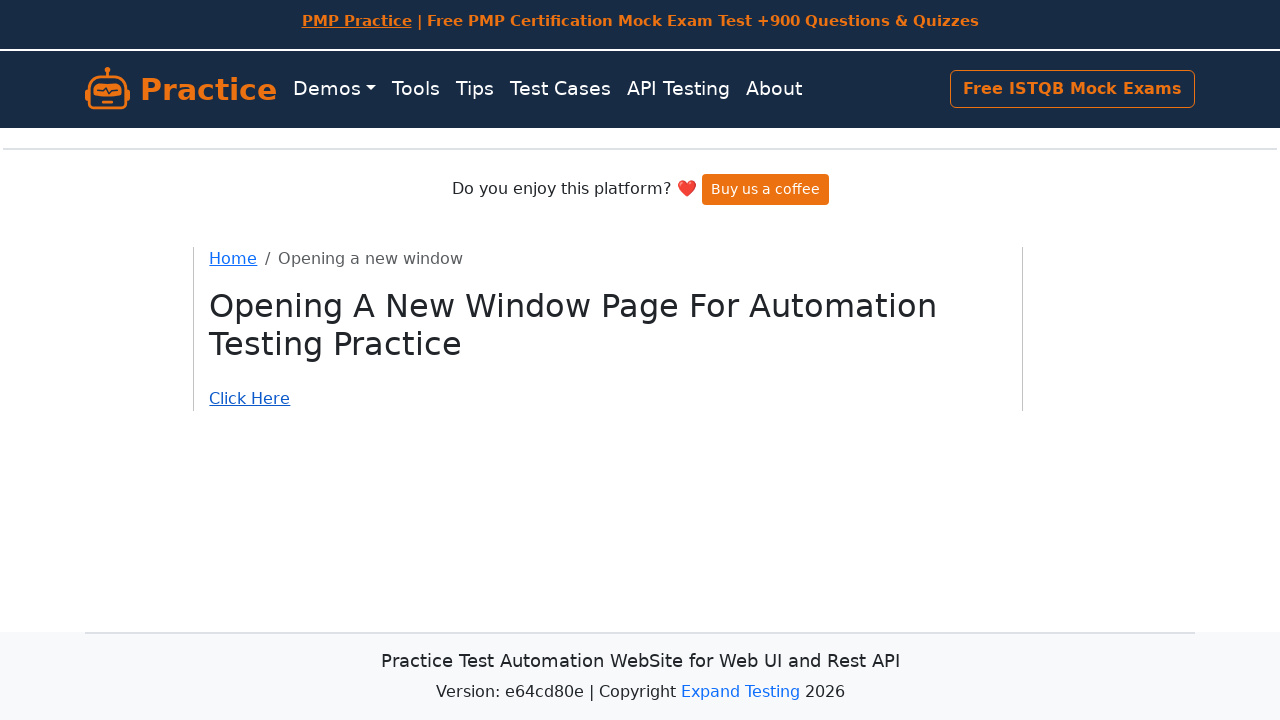

Brought original page to front
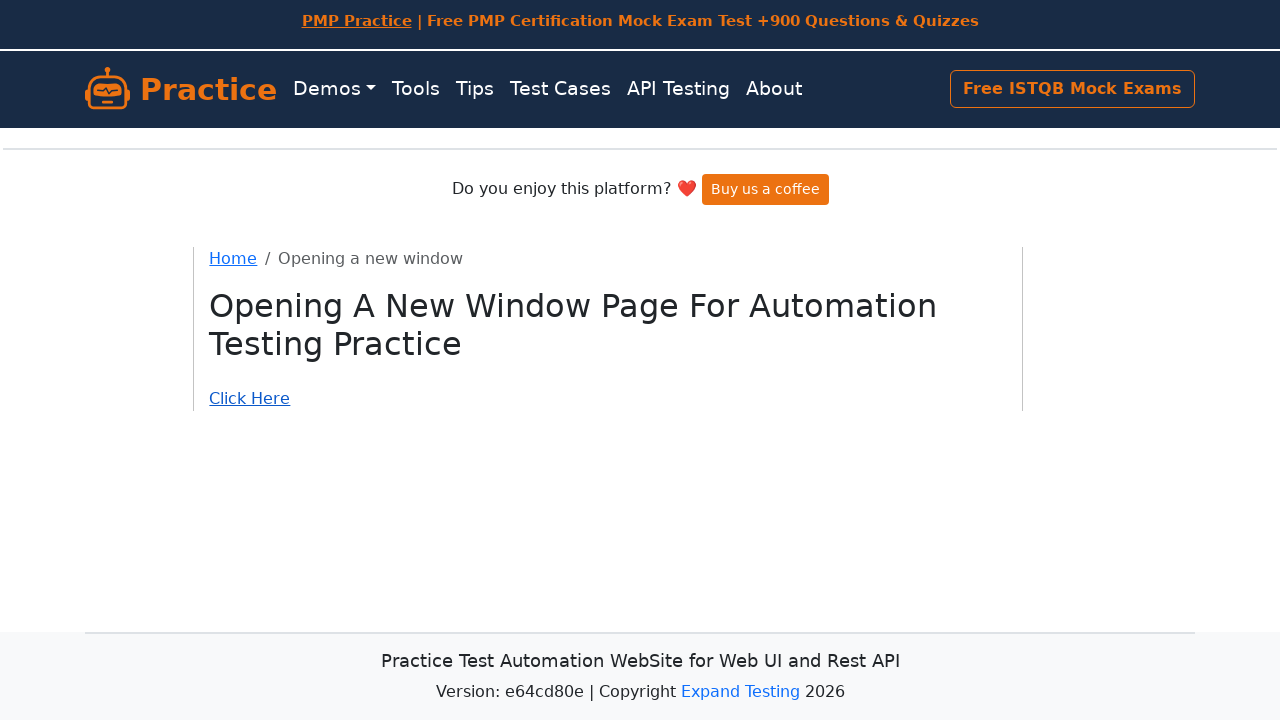

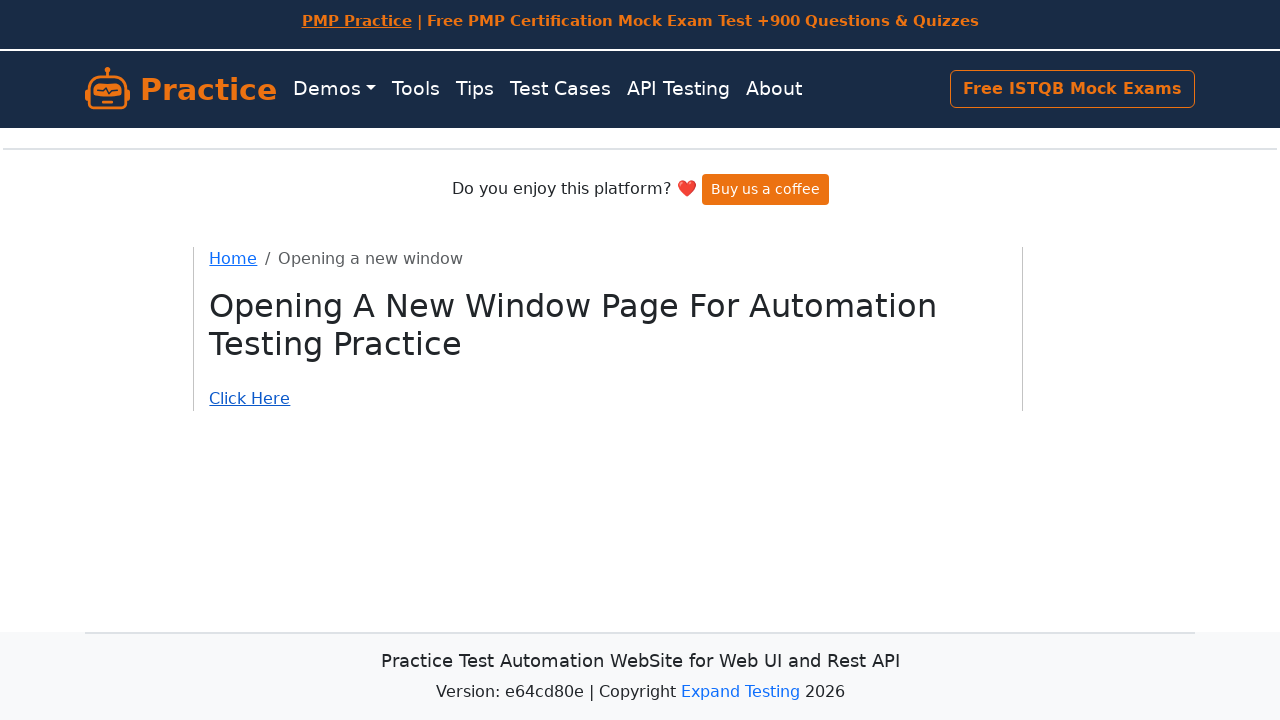